Tests that edits are saved when the edit textbox loses focus (blur event) by double-clicking a todo, editing text, and triggering blur.

Starting URL: https://demo.playwright.dev/todomvc/

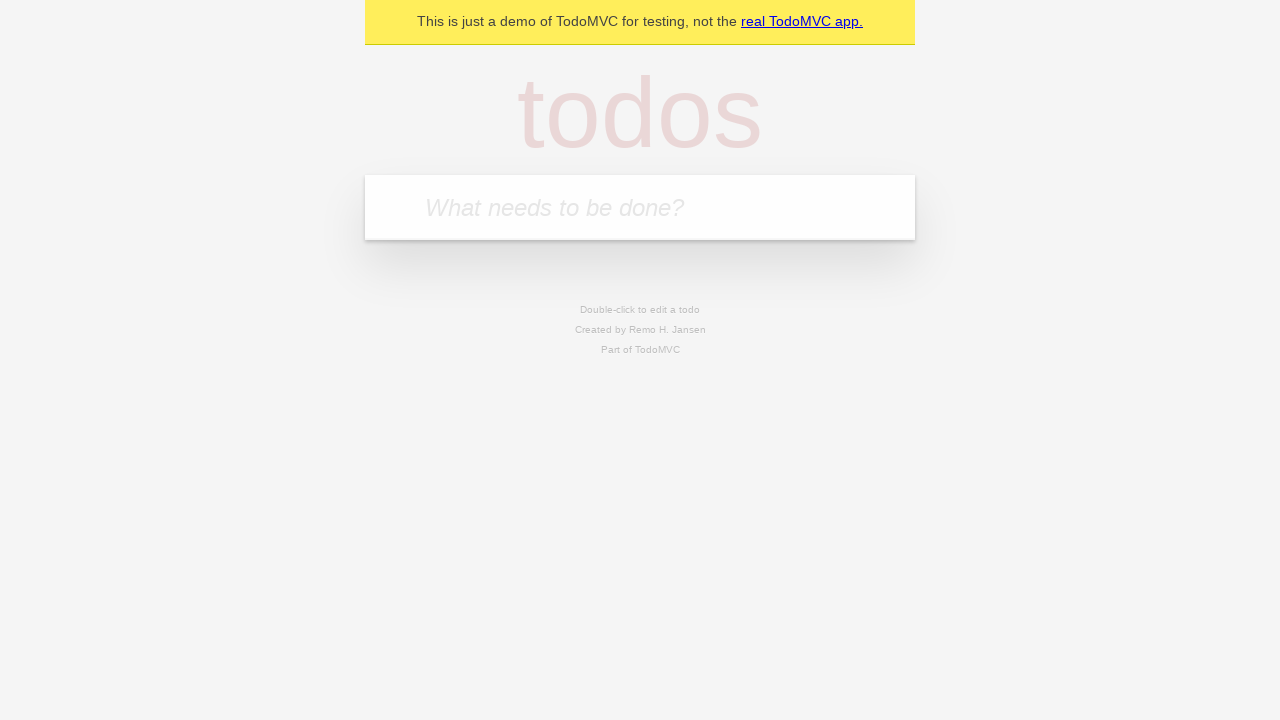

Filled first todo input with 'buy some cheese' on internal:attr=[placeholder="What needs to be done?"i]
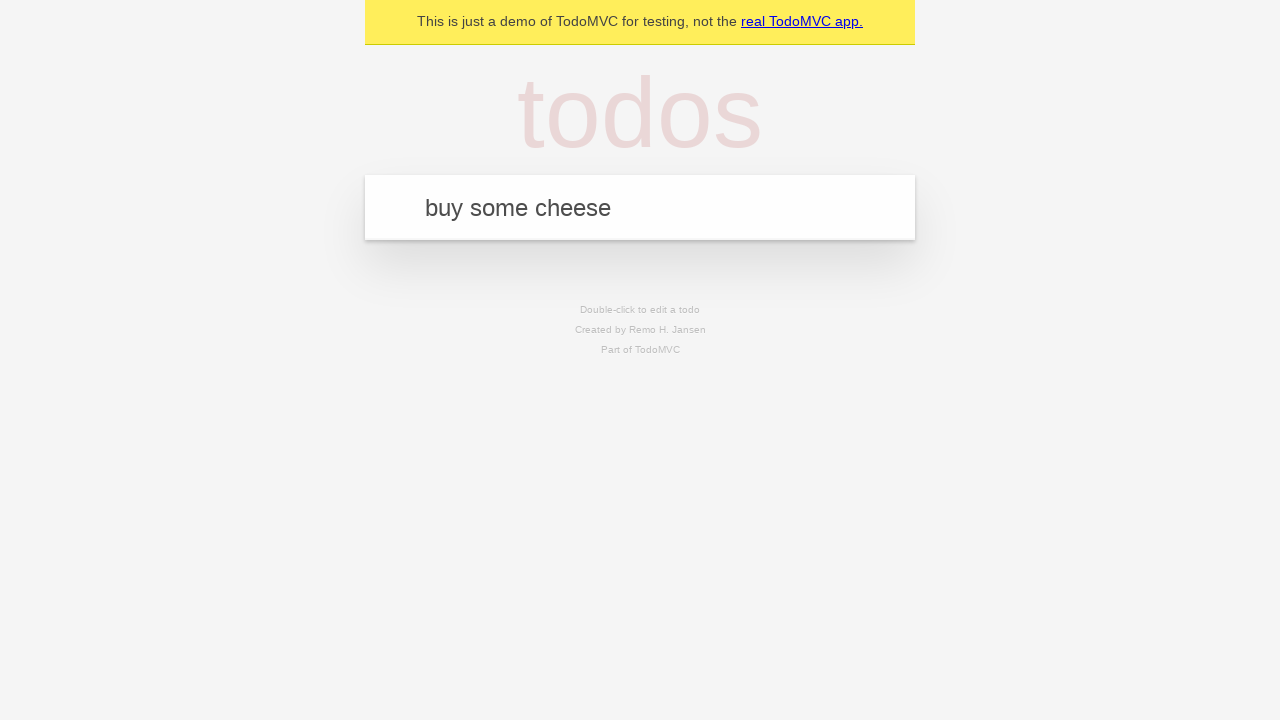

Pressed Enter to create first todo on internal:attr=[placeholder="What needs to be done?"i]
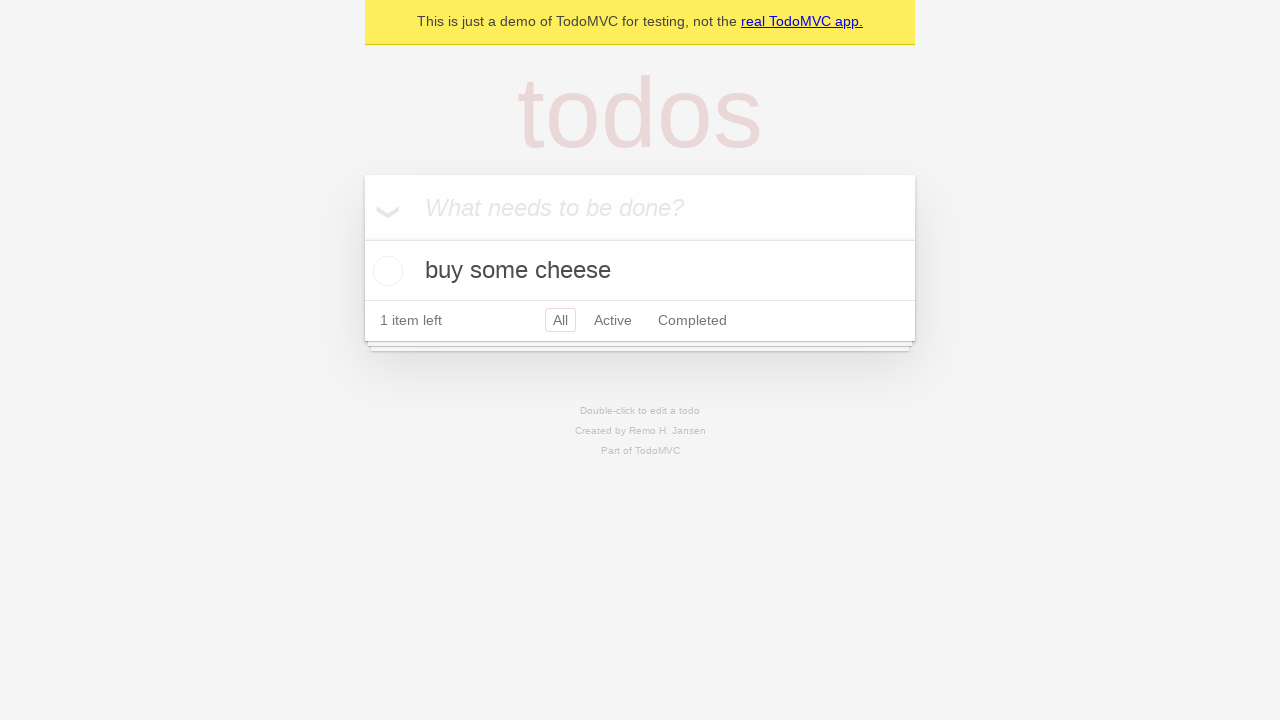

Filled second todo input with 'feed the cat' on internal:attr=[placeholder="What needs to be done?"i]
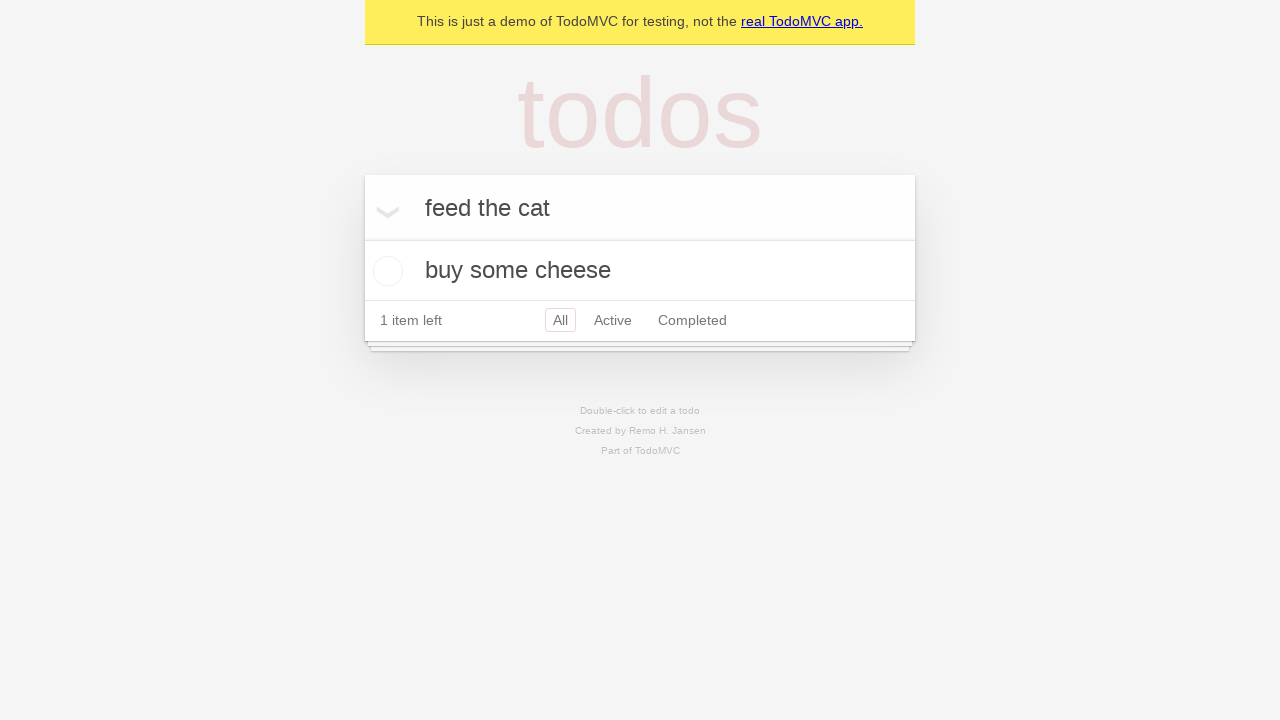

Pressed Enter to create second todo on internal:attr=[placeholder="What needs to be done?"i]
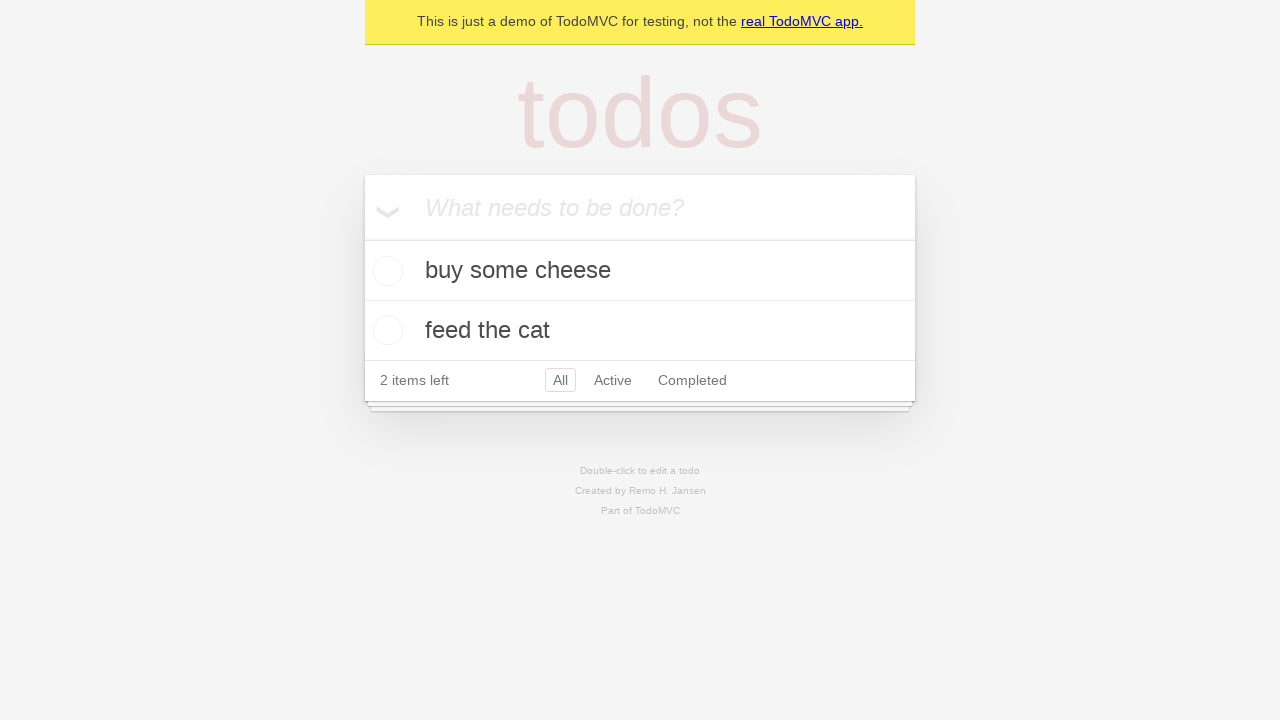

Filled third todo input with 'book a doctors appointment' on internal:attr=[placeholder="What needs to be done?"i]
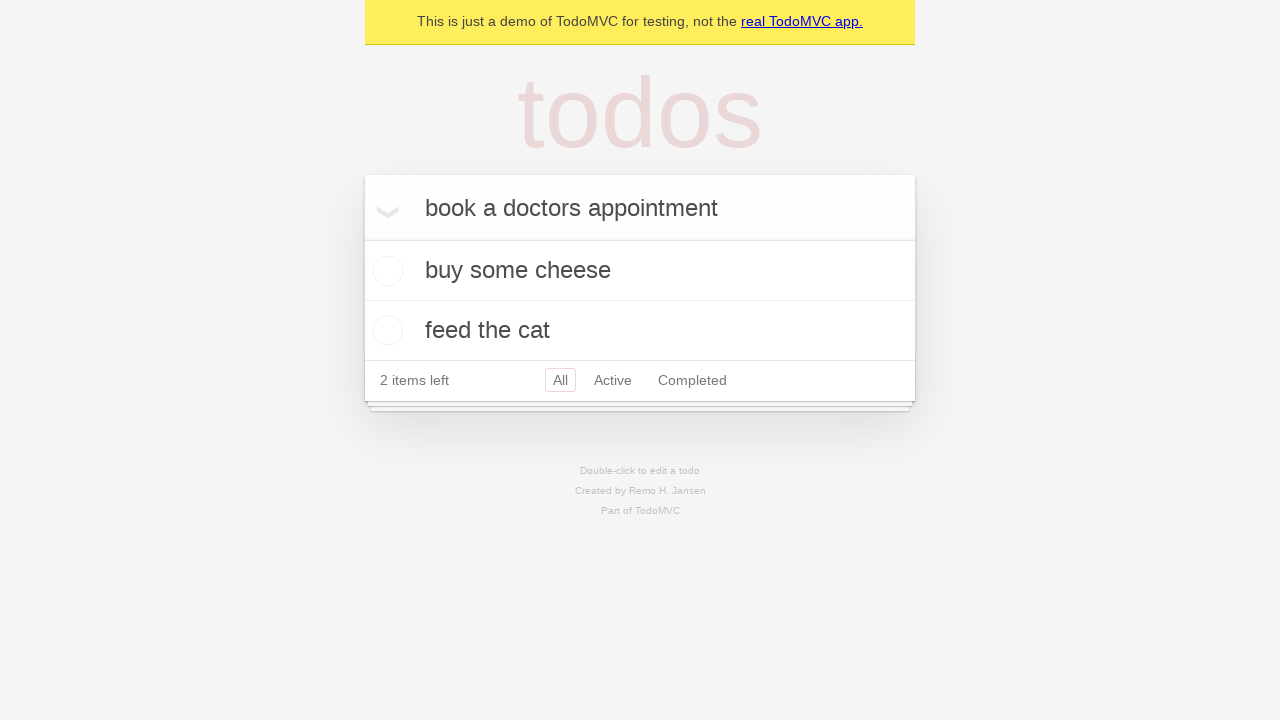

Pressed Enter to create third todo on internal:attr=[placeholder="What needs to be done?"i]
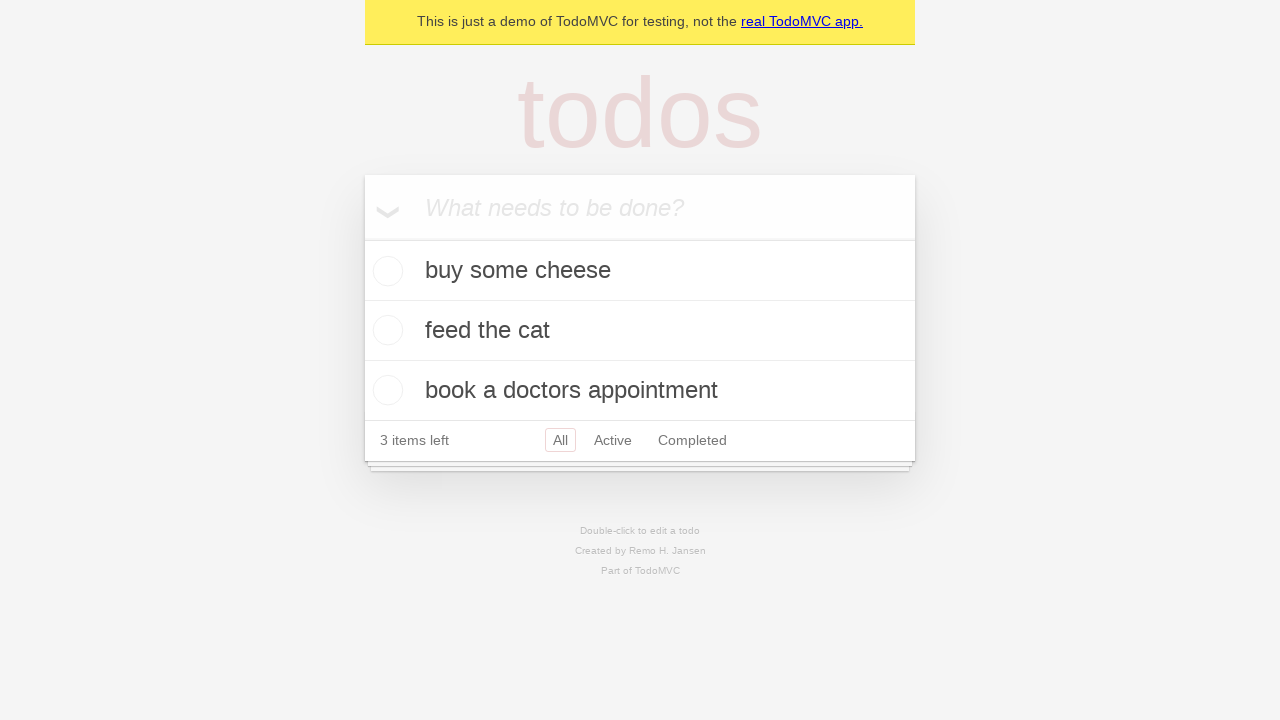

Double-clicked second todo item to enter edit mode at (640, 331) on internal:testid=[data-testid="todo-item"s] >> nth=1
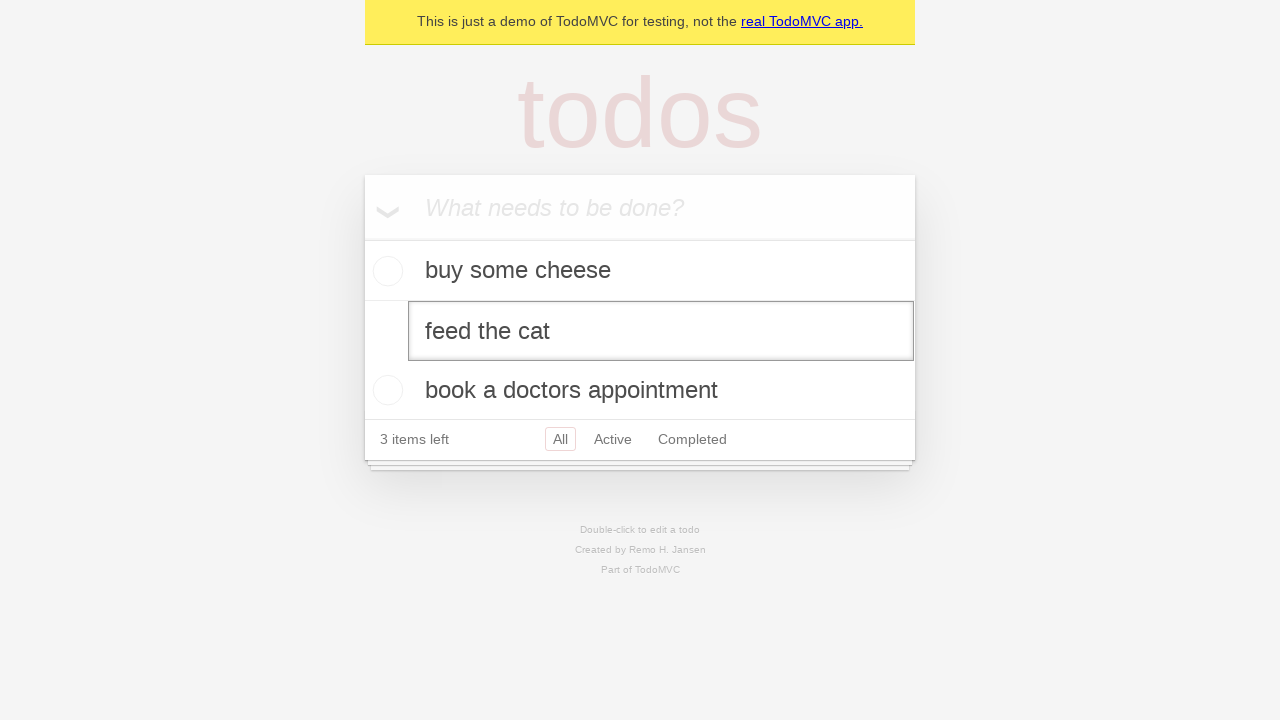

Changed second todo text to 'buy some sausages' on internal:testid=[data-testid="todo-item"s] >> nth=1 >> internal:role=textbox[nam
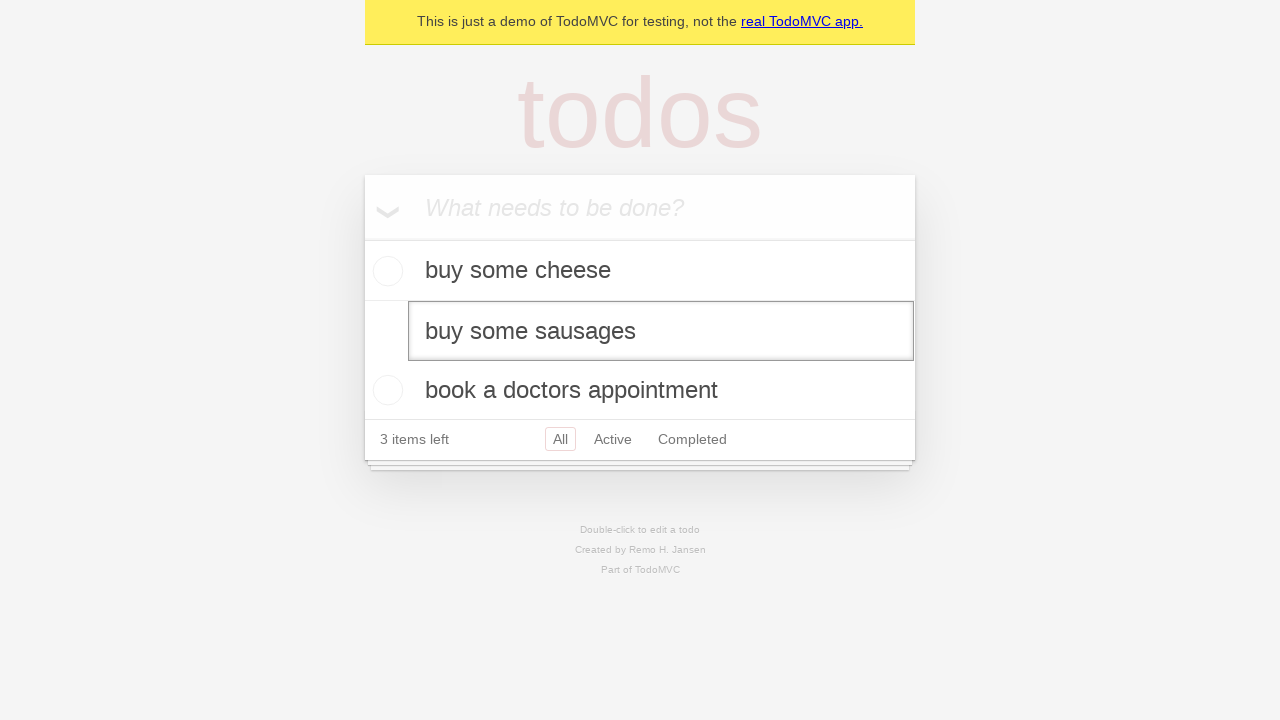

Triggered blur event on edit textbox to save changes
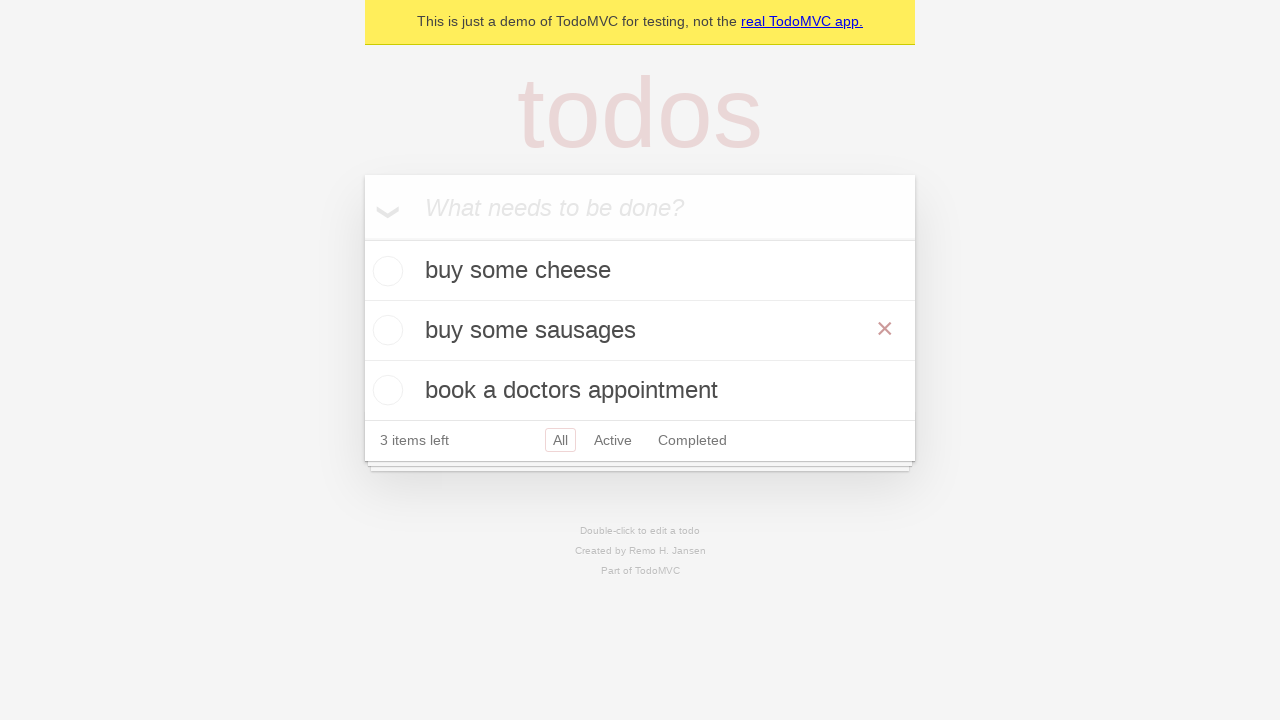

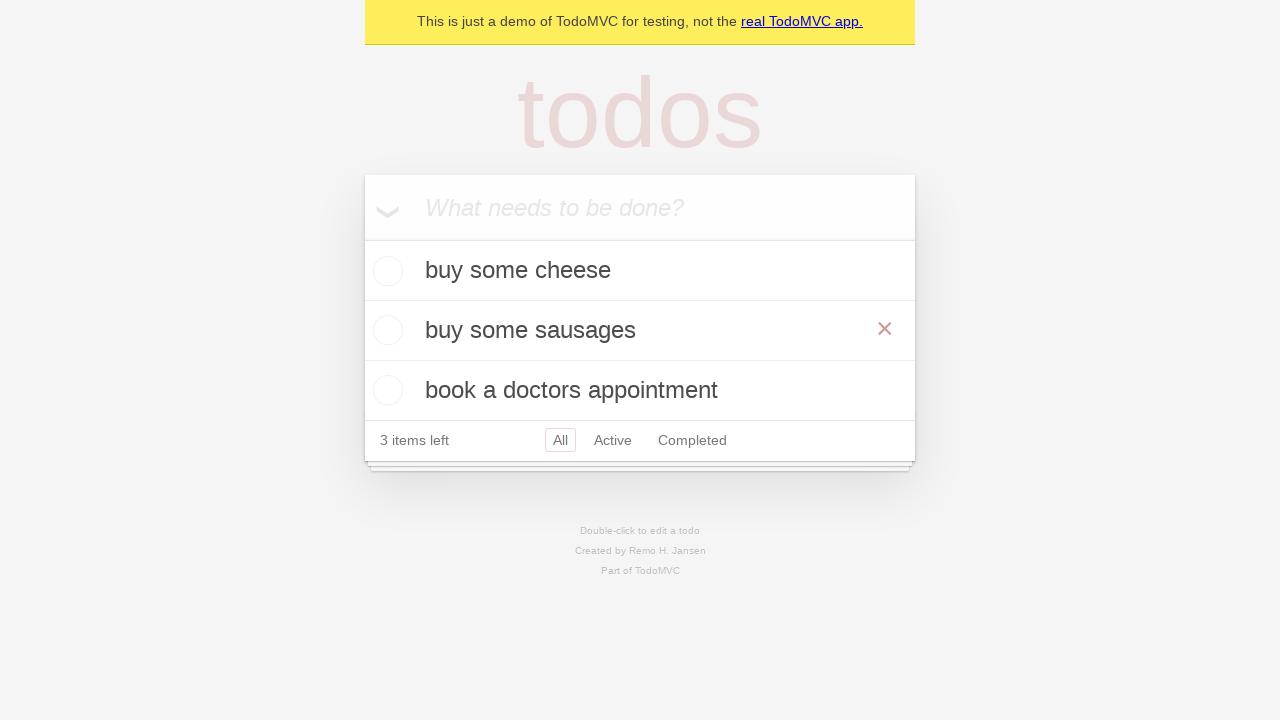